Clicks on navigation links "2" then "3" and verifies the page contains "Excepteur sint" text

Starting URL: https://bonigarcia.dev/selenium-webdriver-java/navigation1.html

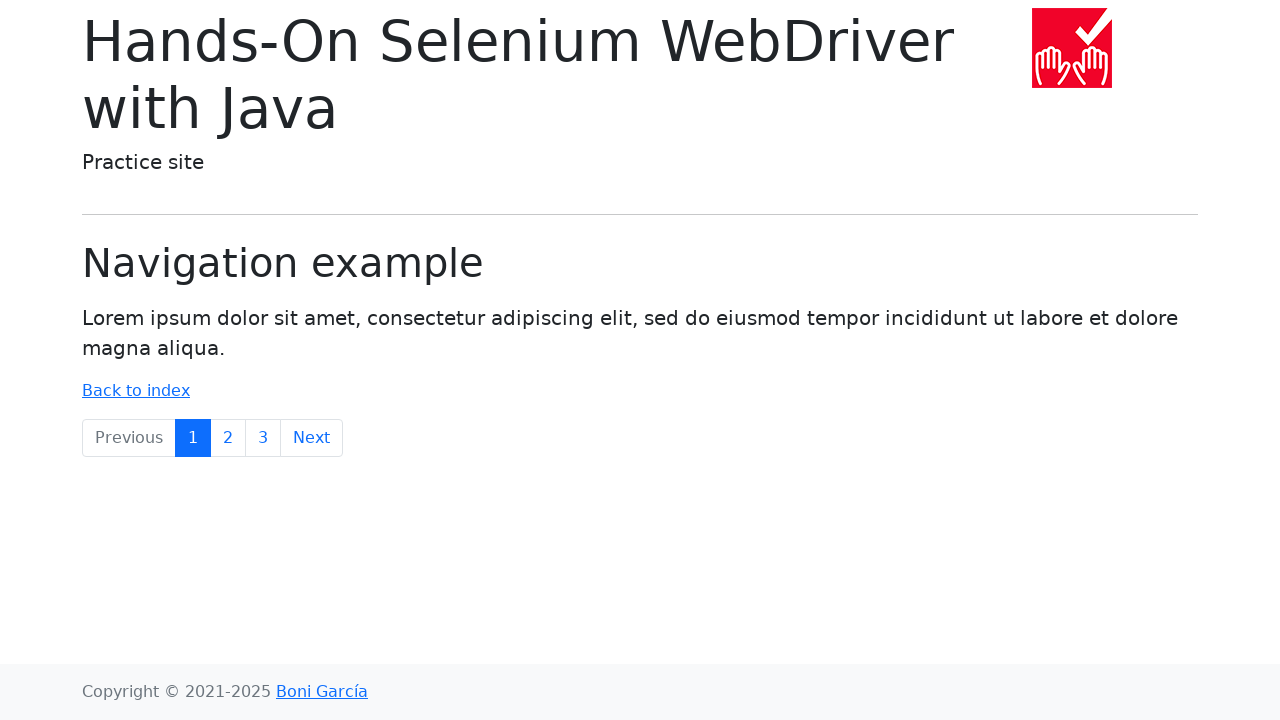

Clicked on navigation link '2' at (228, 438) on a:has-text('2')
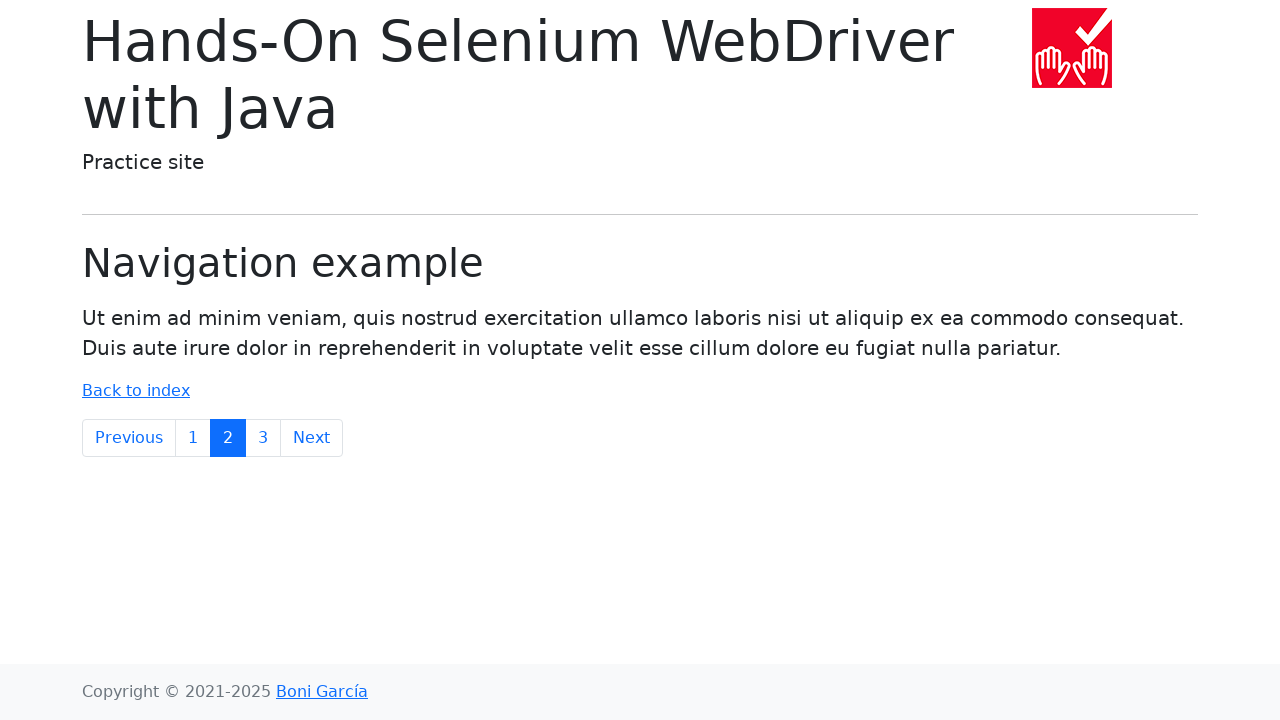

Clicked on navigation link '3' at (263, 438) on a:has-text('3')
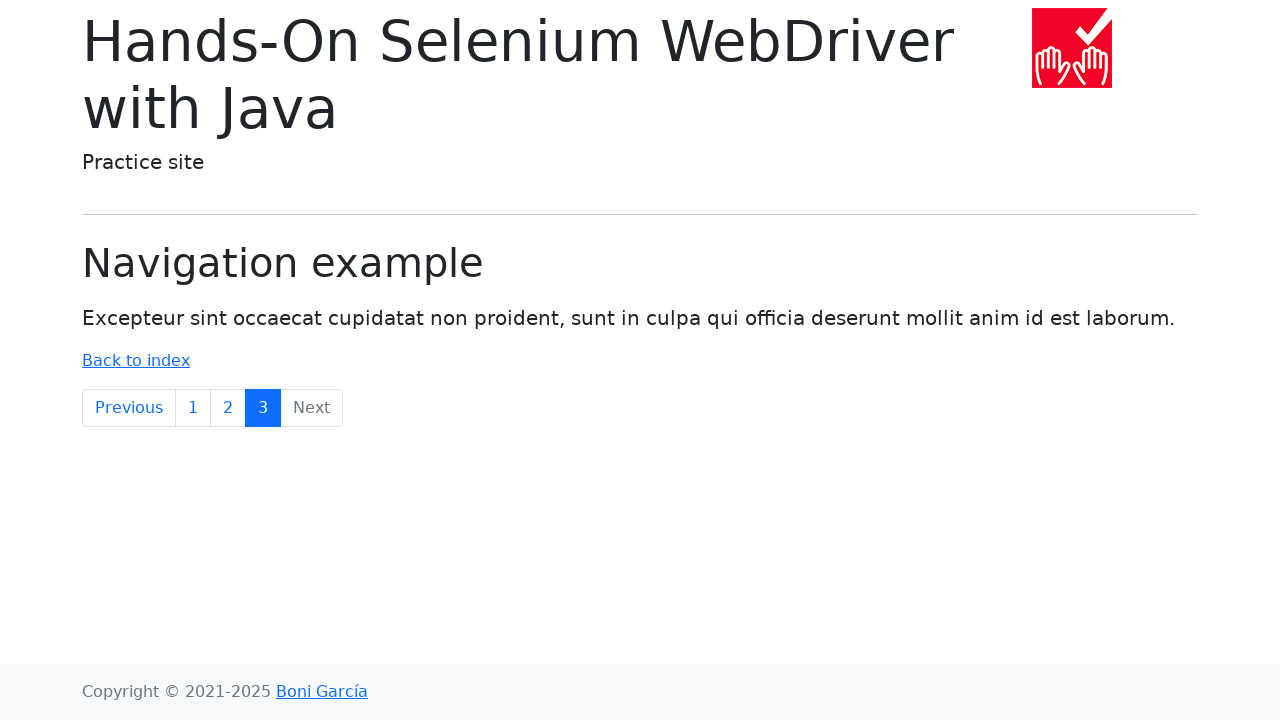

Waited for lead paragraph element to load
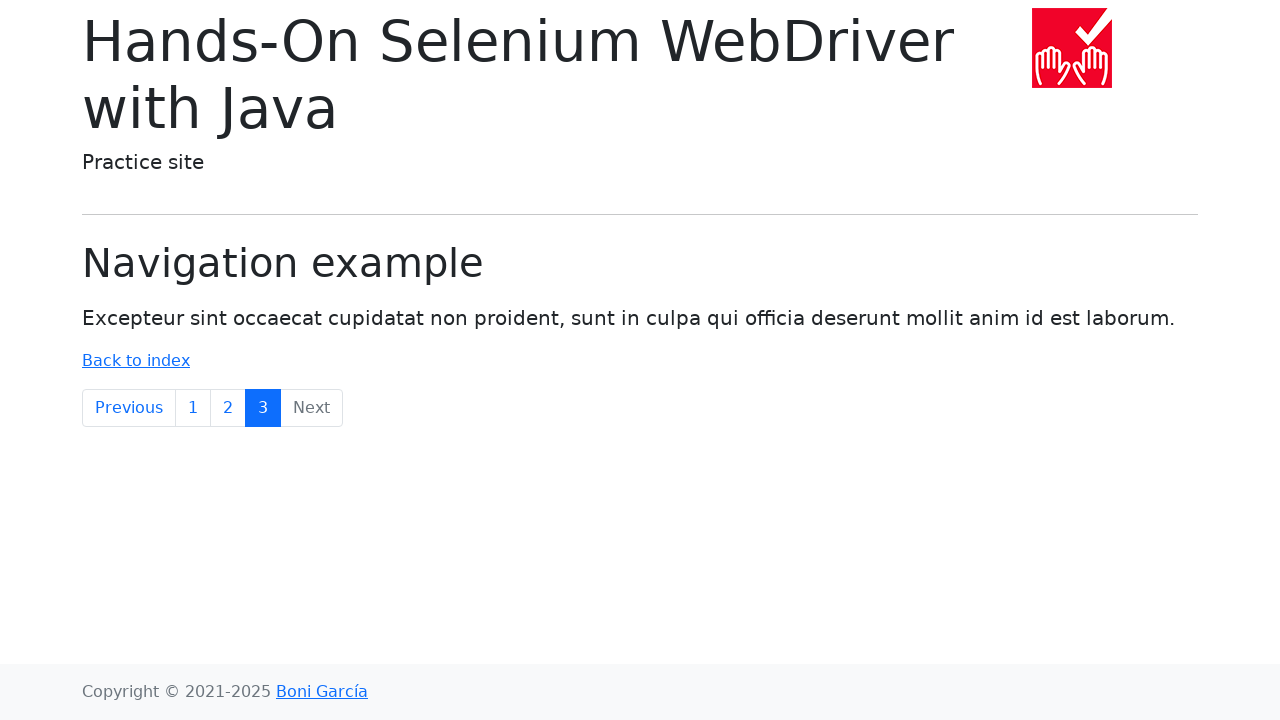

Verified page contains 'Excepteur sint' text
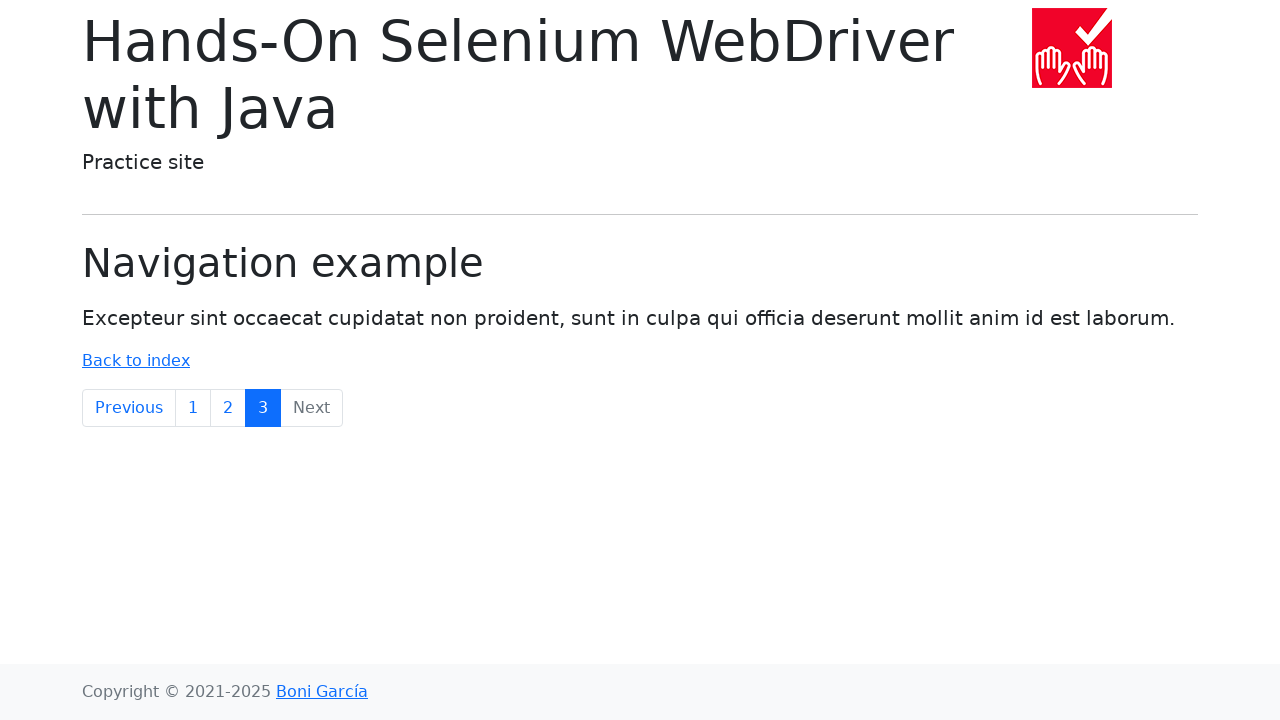

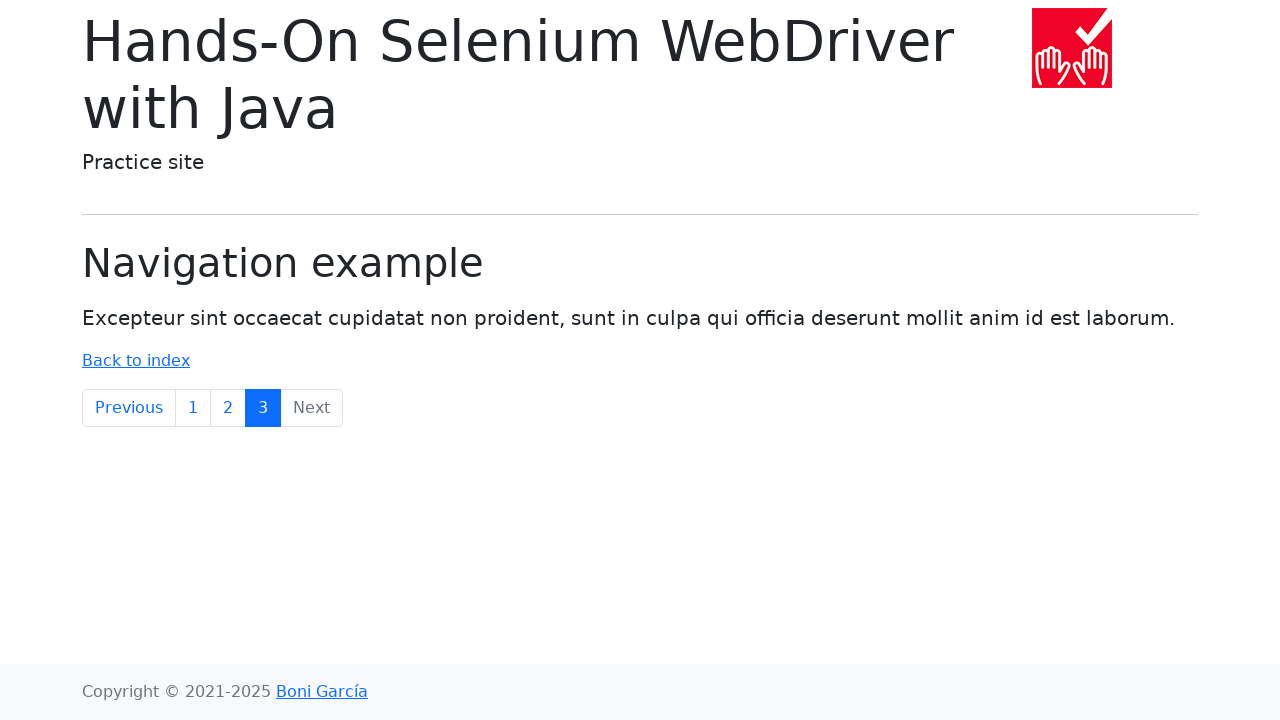